Clicks on the "Where To Start" link and verifies the page header displays correctly

Starting URL: https://www.w3schools.com/

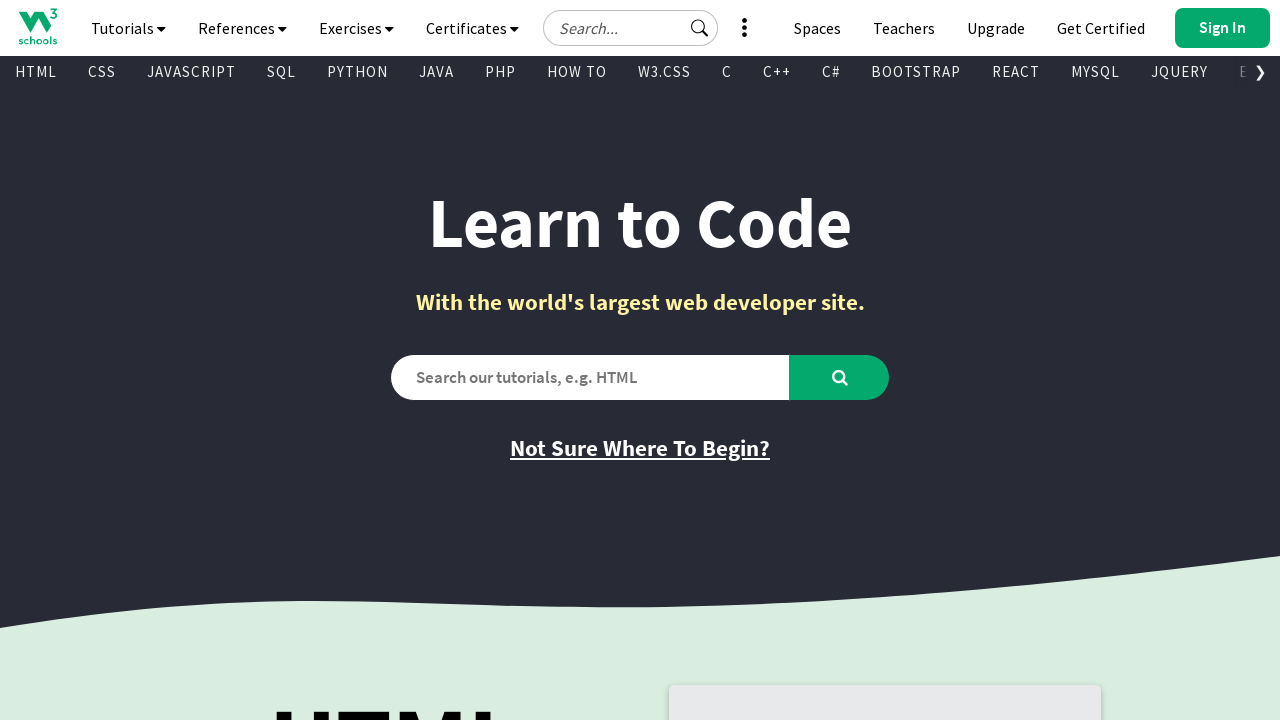

Clicked on 'Where To Start' link at (640, 448) on xpath=//a[@href='where_to_start.asp']
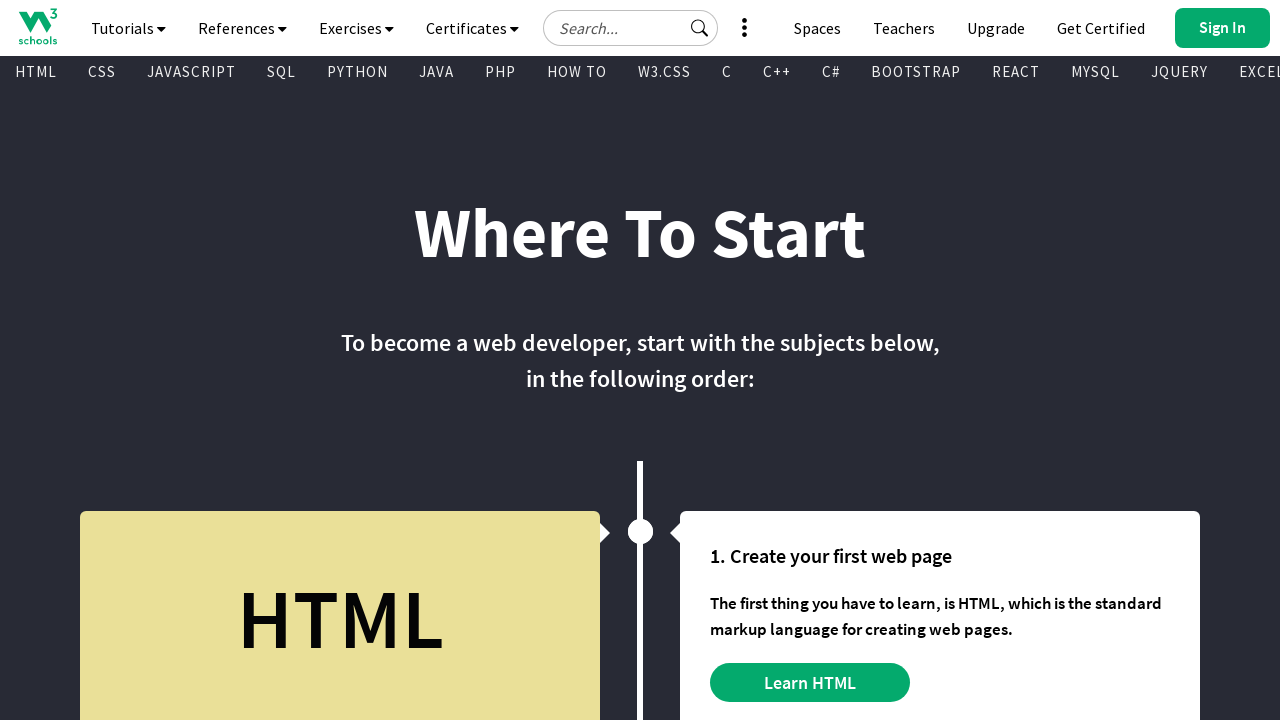

Page header 'Where To Start' appeared
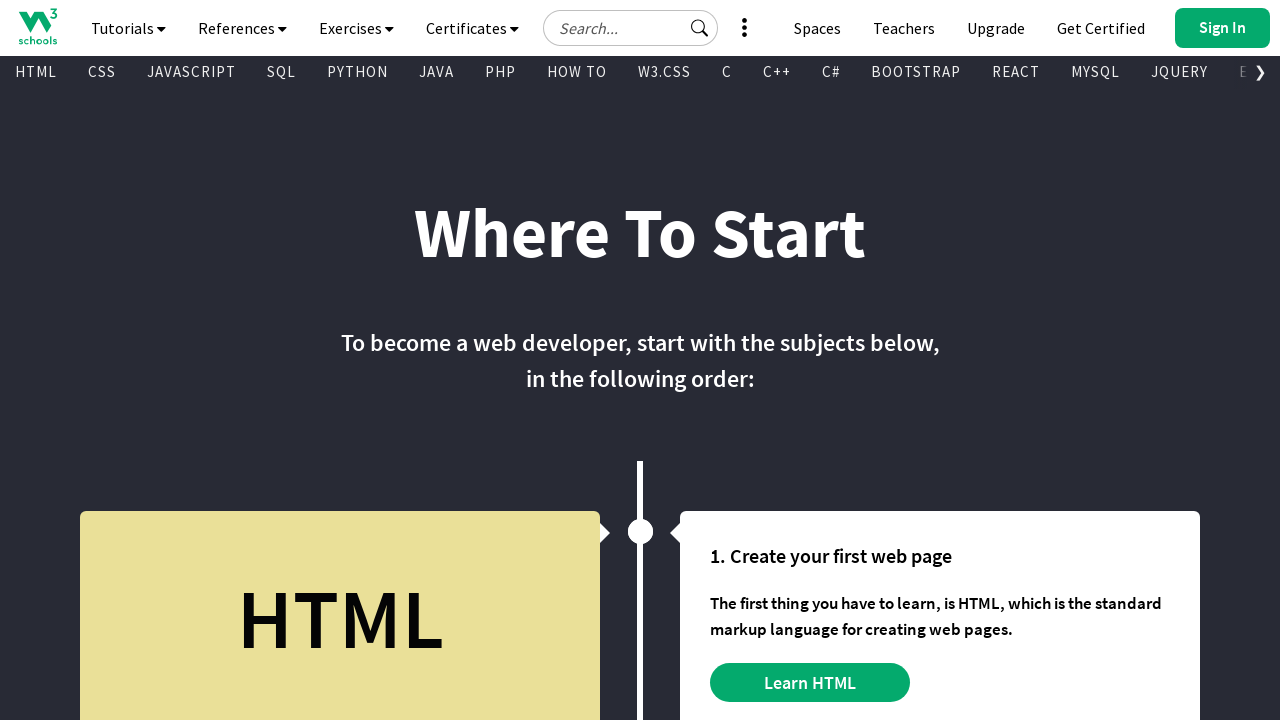

Retrieved header text content: 'Where To Start'
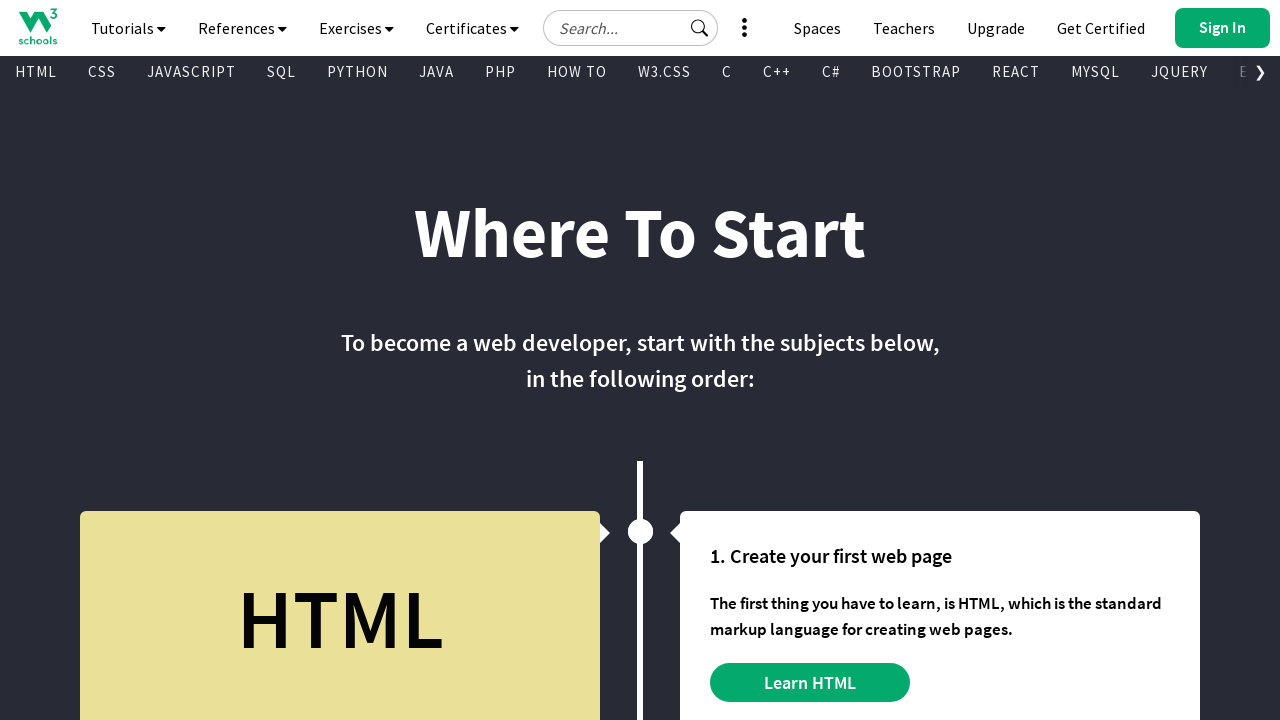

Verified header text matches expected value 'Where To Start'
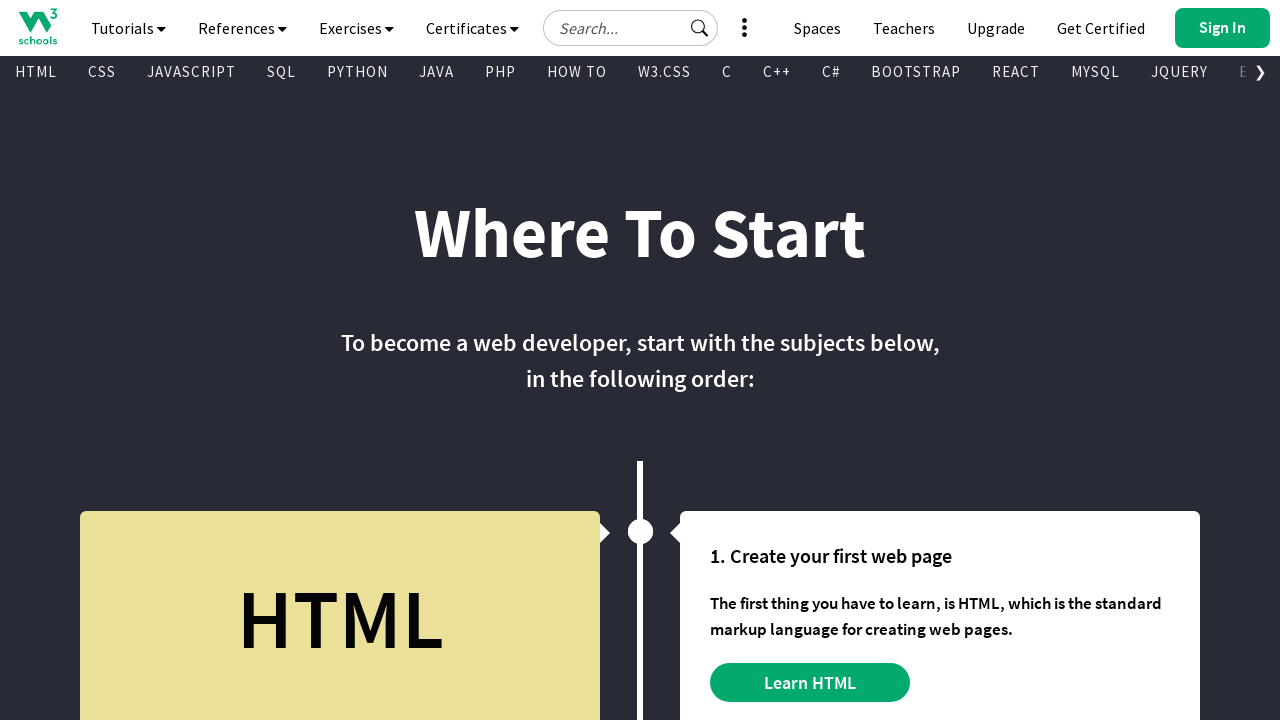

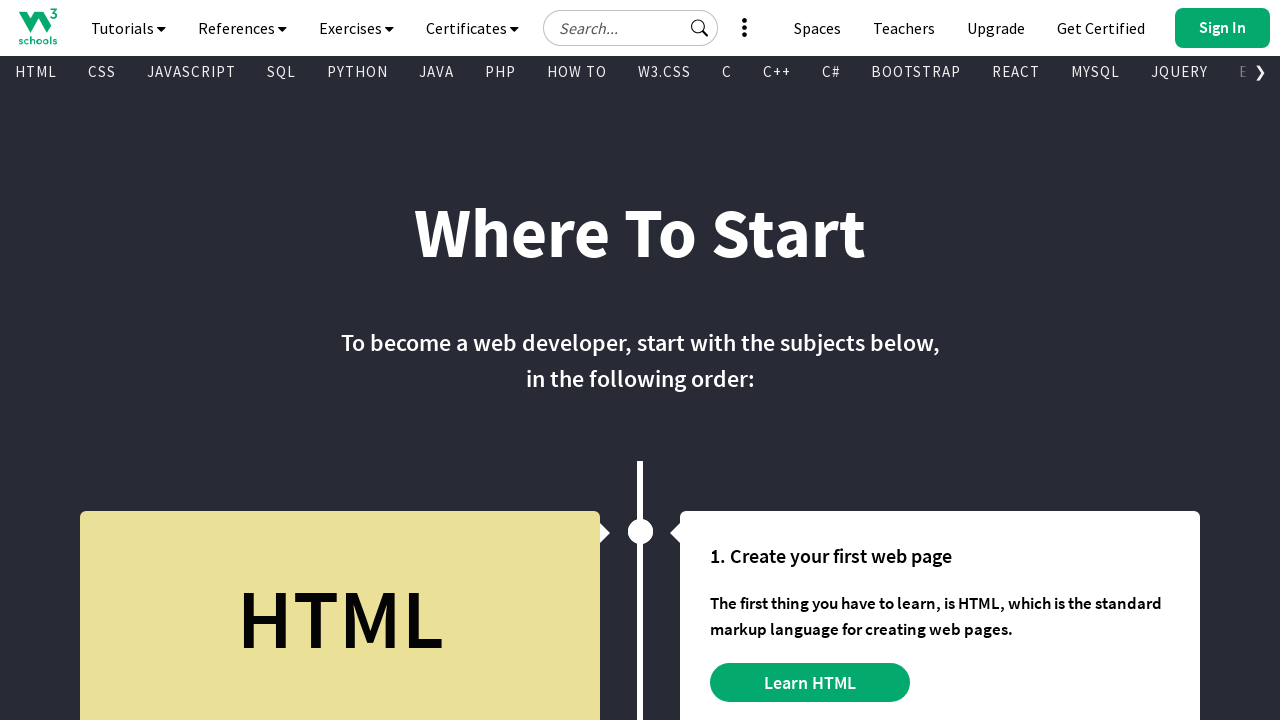